Tests that todo data persists after page reload

Starting URL: https://demo.playwright.dev/todomvc

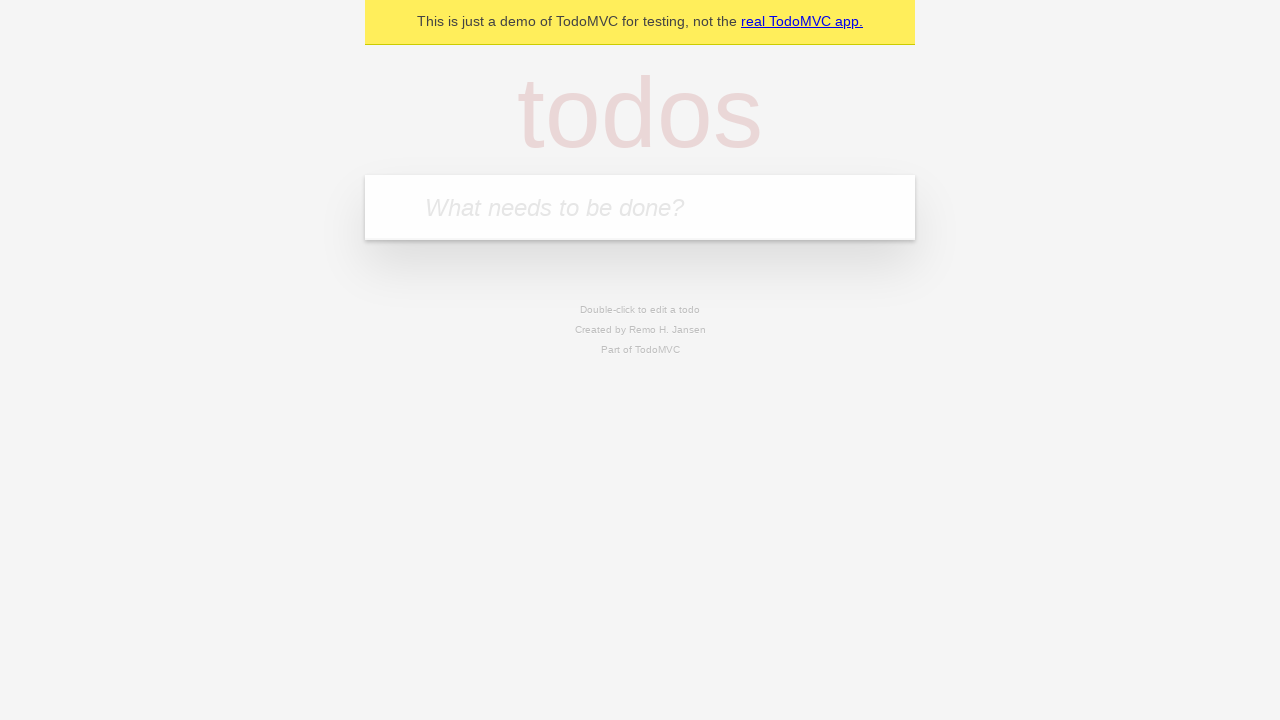

Filled todo input with 'buy some cheese' on internal:attr=[placeholder="What needs to be done?"i]
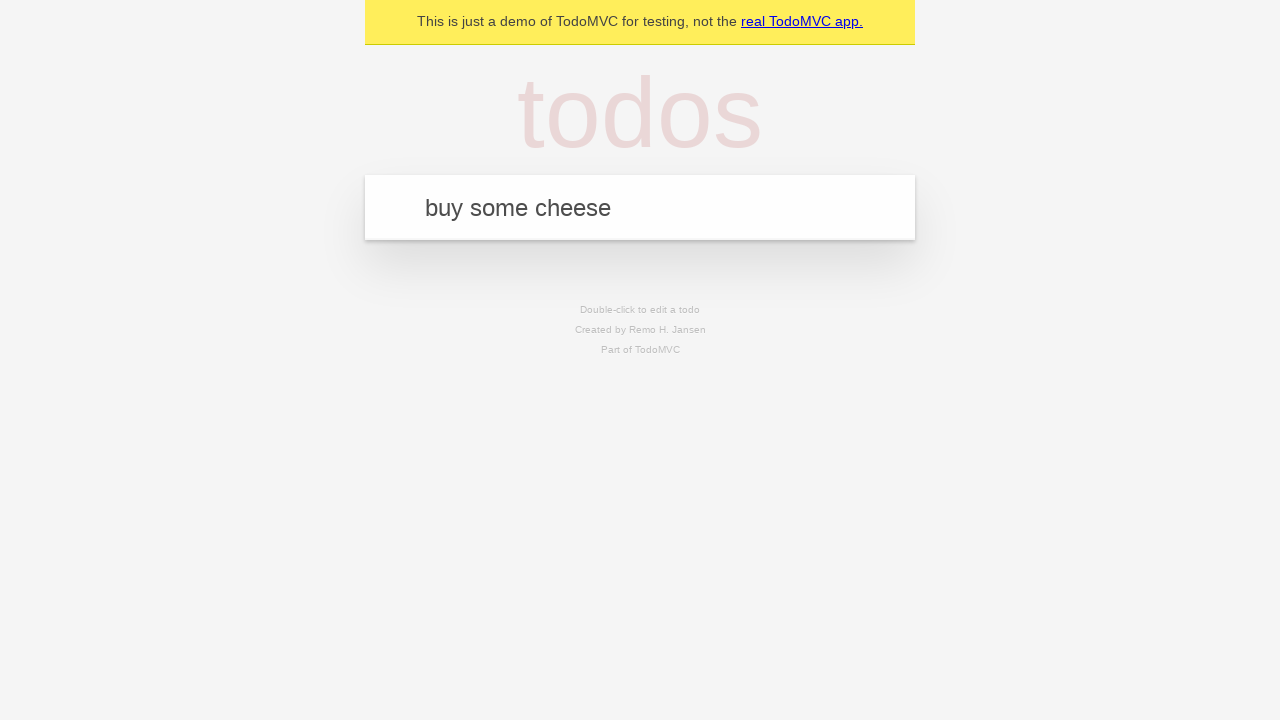

Pressed Enter to create first todo item on internal:attr=[placeholder="What needs to be done?"i]
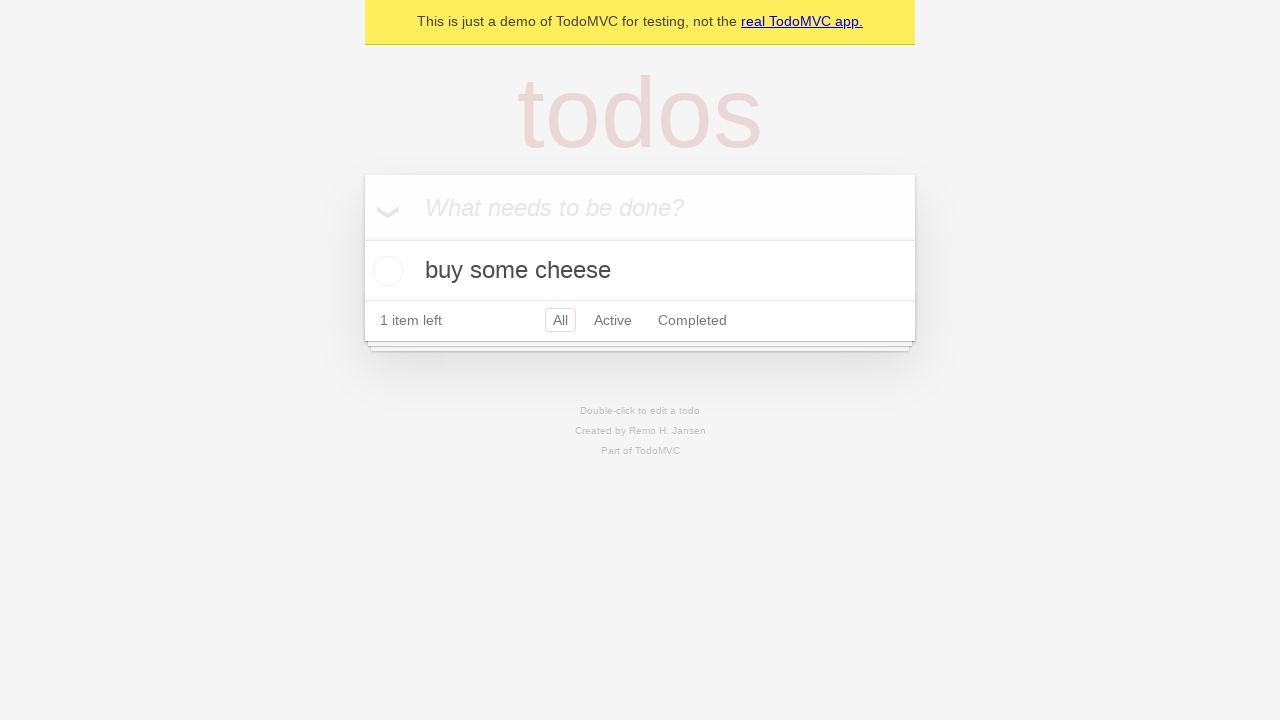

Filled todo input with 'feed the cat' on internal:attr=[placeholder="What needs to be done?"i]
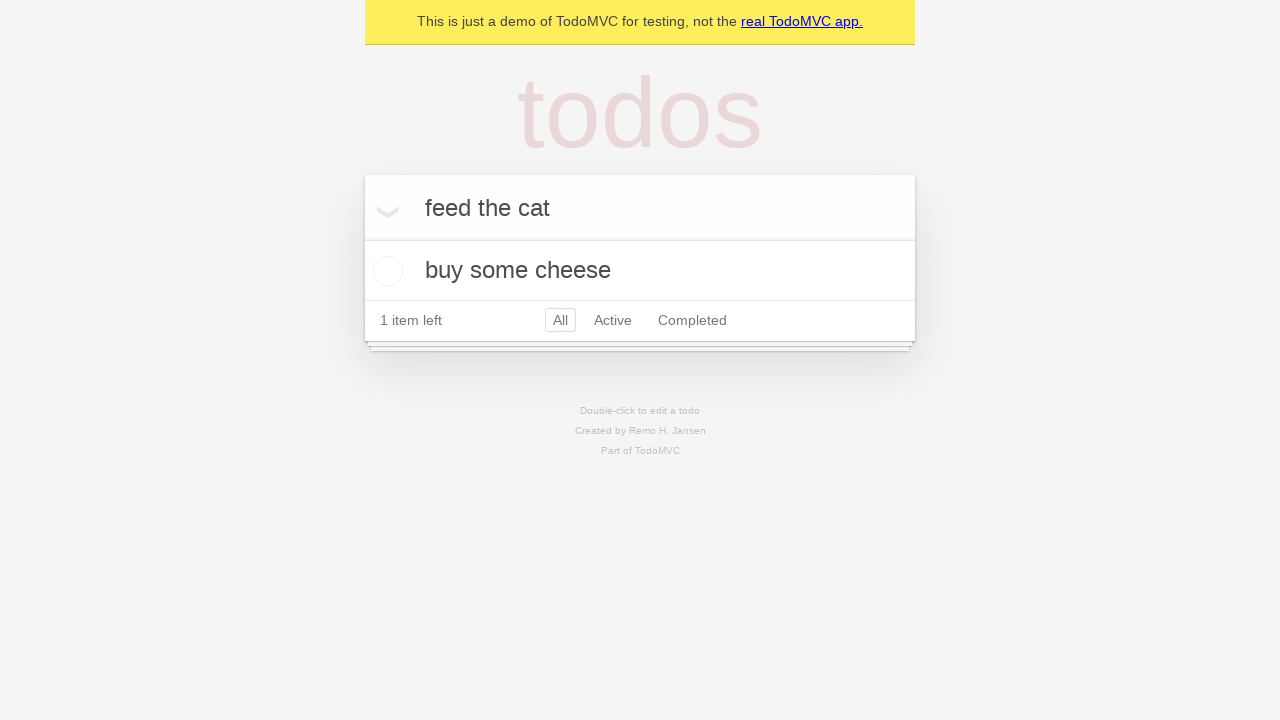

Pressed Enter to create second todo item on internal:attr=[placeholder="What needs to be done?"i]
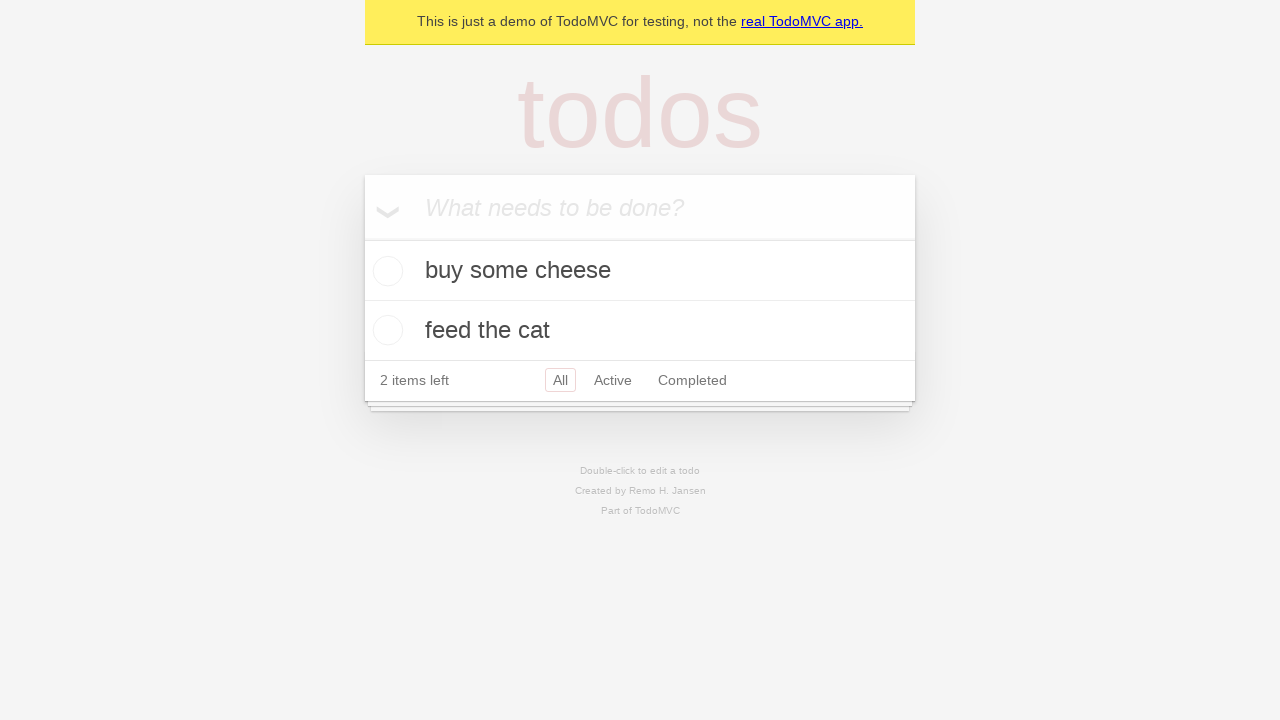

Both todo items are now visible
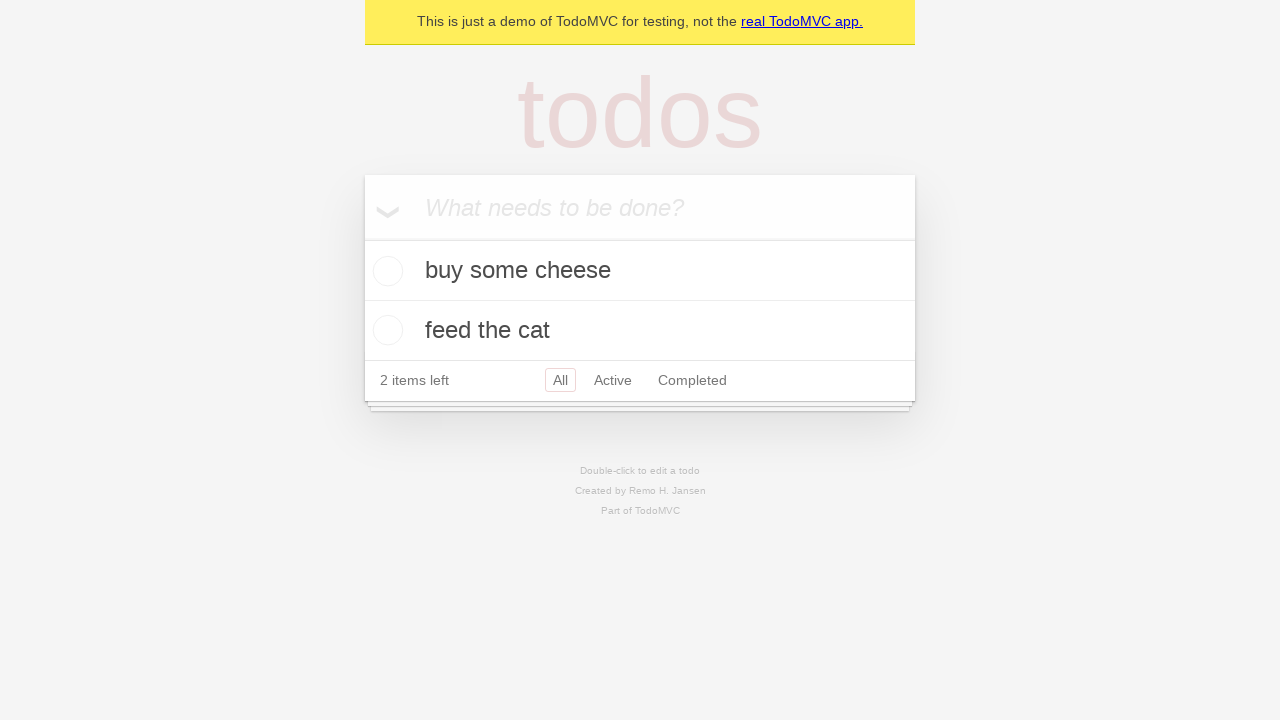

Checked the first todo item at (385, 271) on [data-testid='todo-item'] >> nth=0 >> internal:role=checkbox
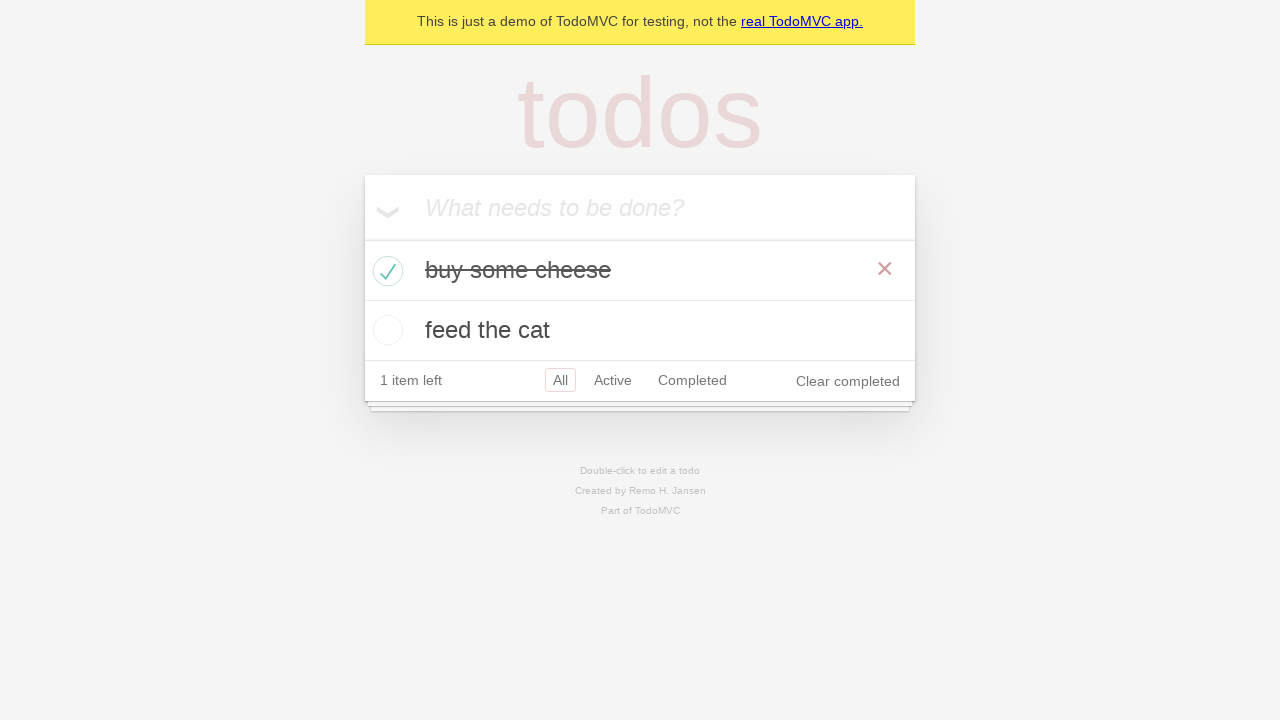

Reloaded the page to test data persistence
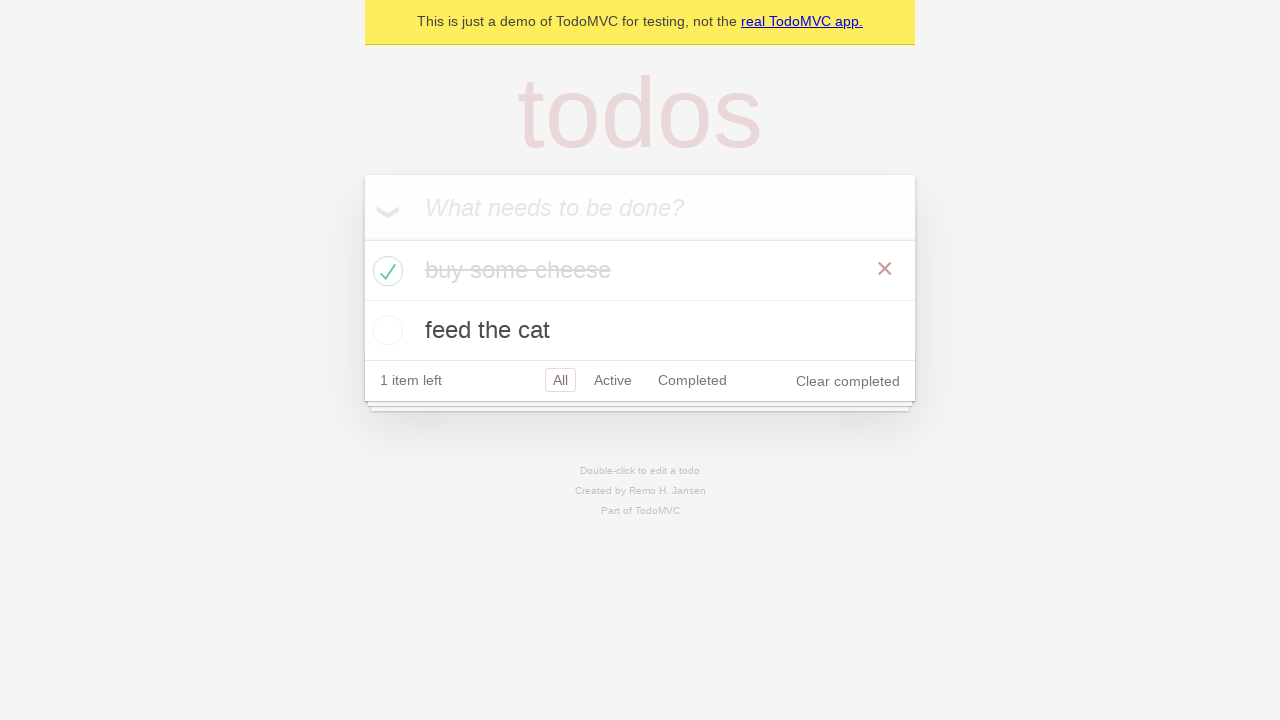

Todo items persisted after page reload
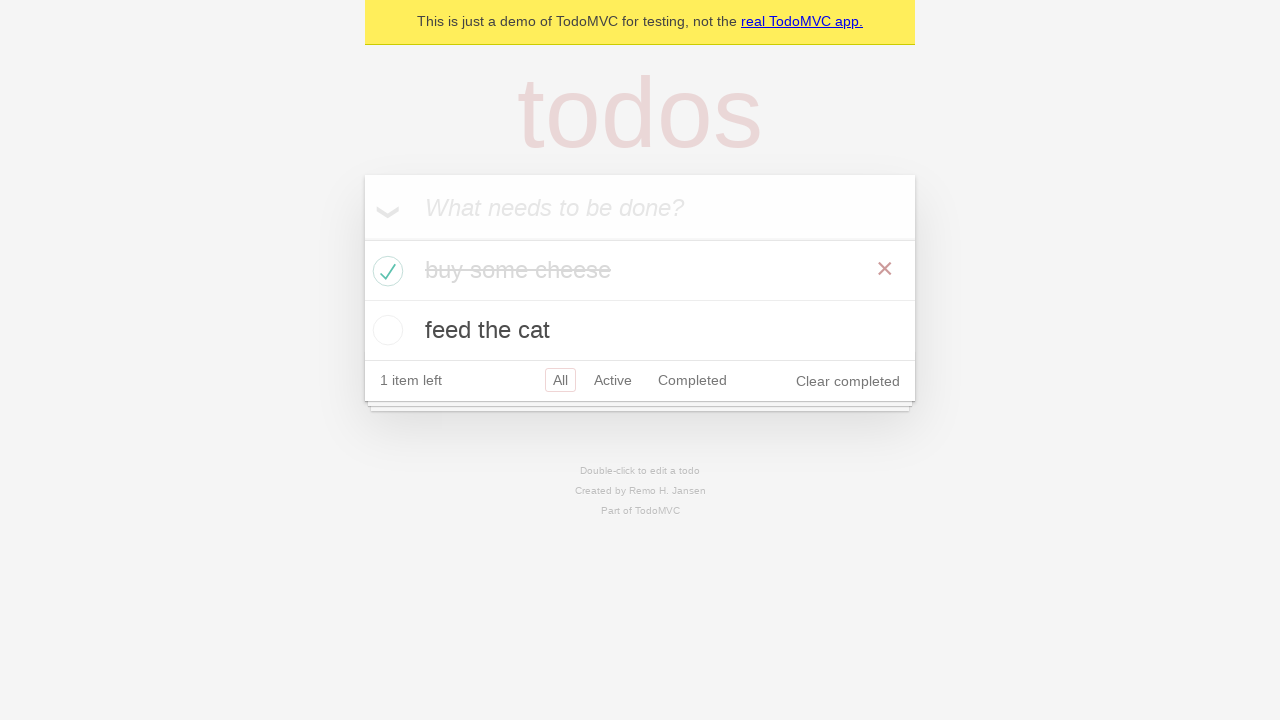

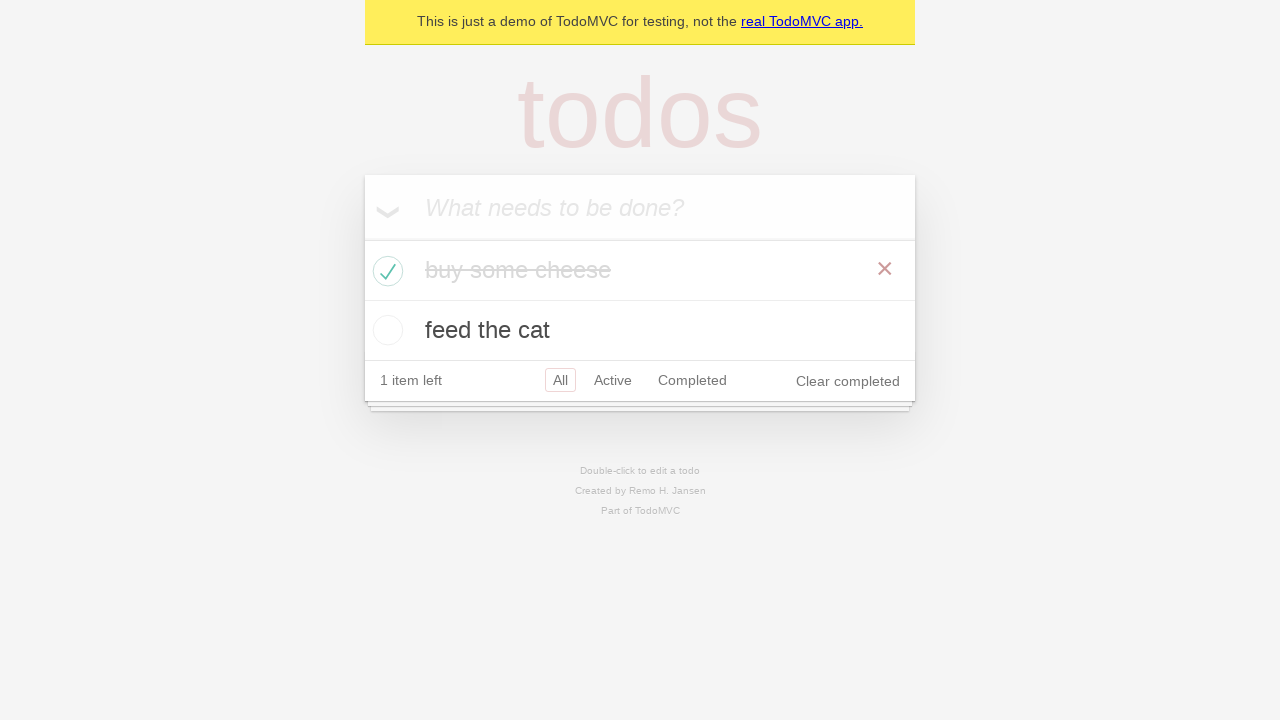